Tests a registration form by filling in first name, last name, and email fields, then submitting and verifying the success message

Starting URL: http://suninjuly.github.io/registration1.html

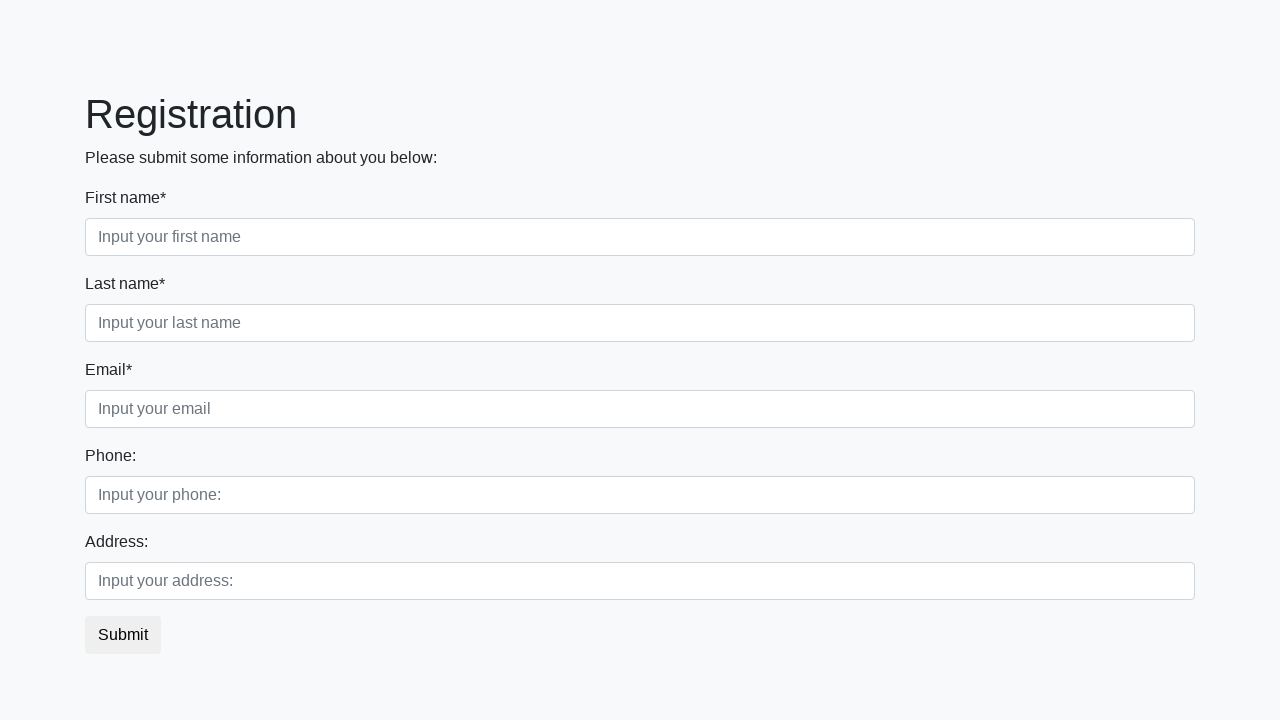

Filled first name field with 'Ivan' on .first_block .first
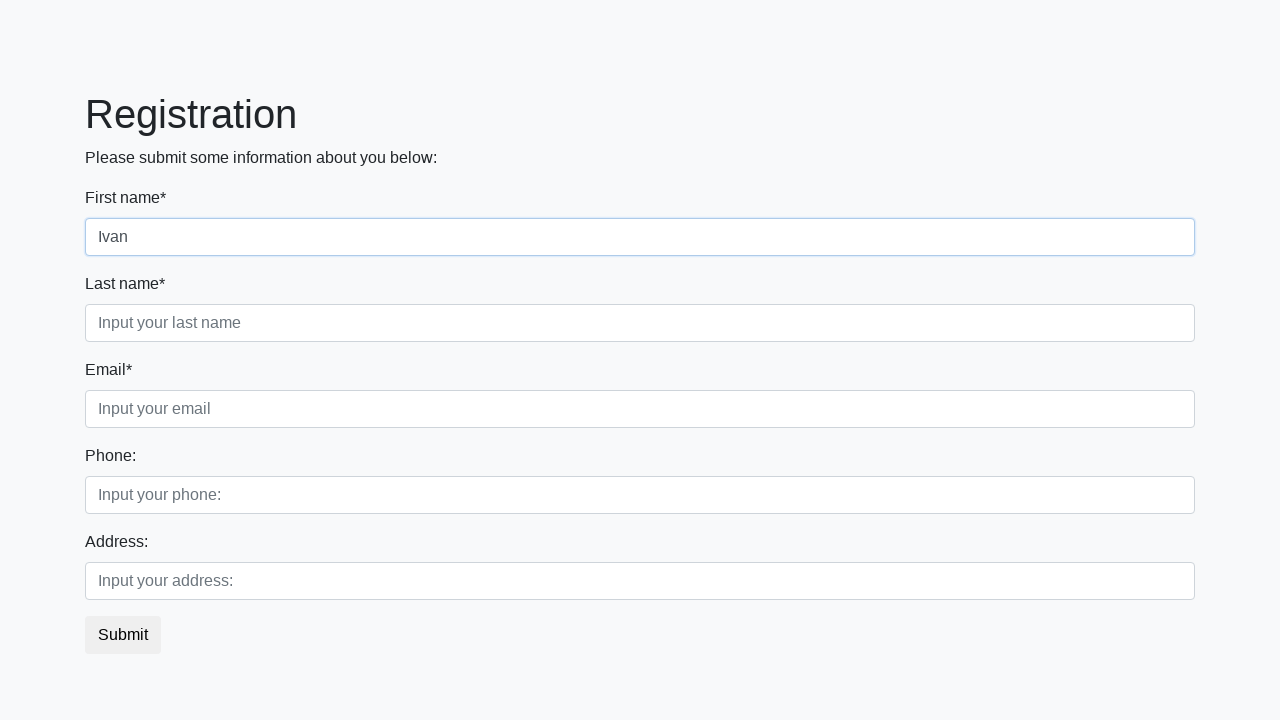

Filled last name field with 'Ivanov' on .first_block .second
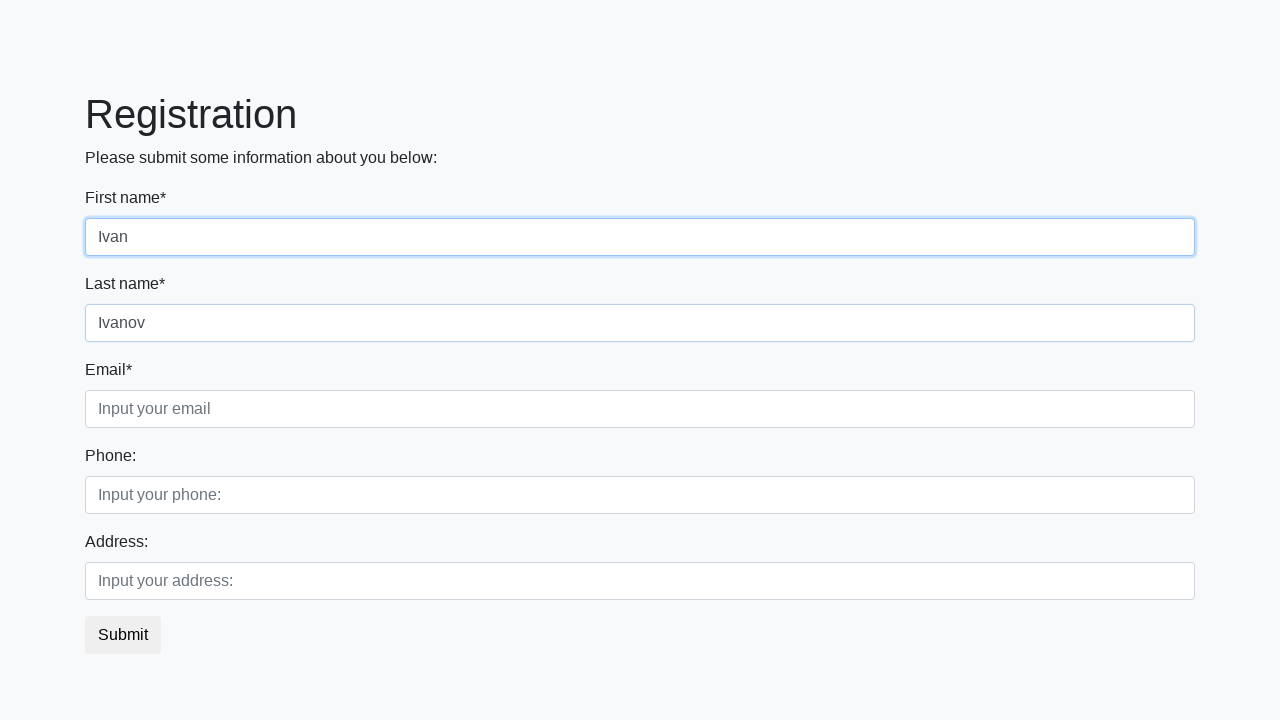

Filled email field with 'ivan@test.com' on .first_block .third
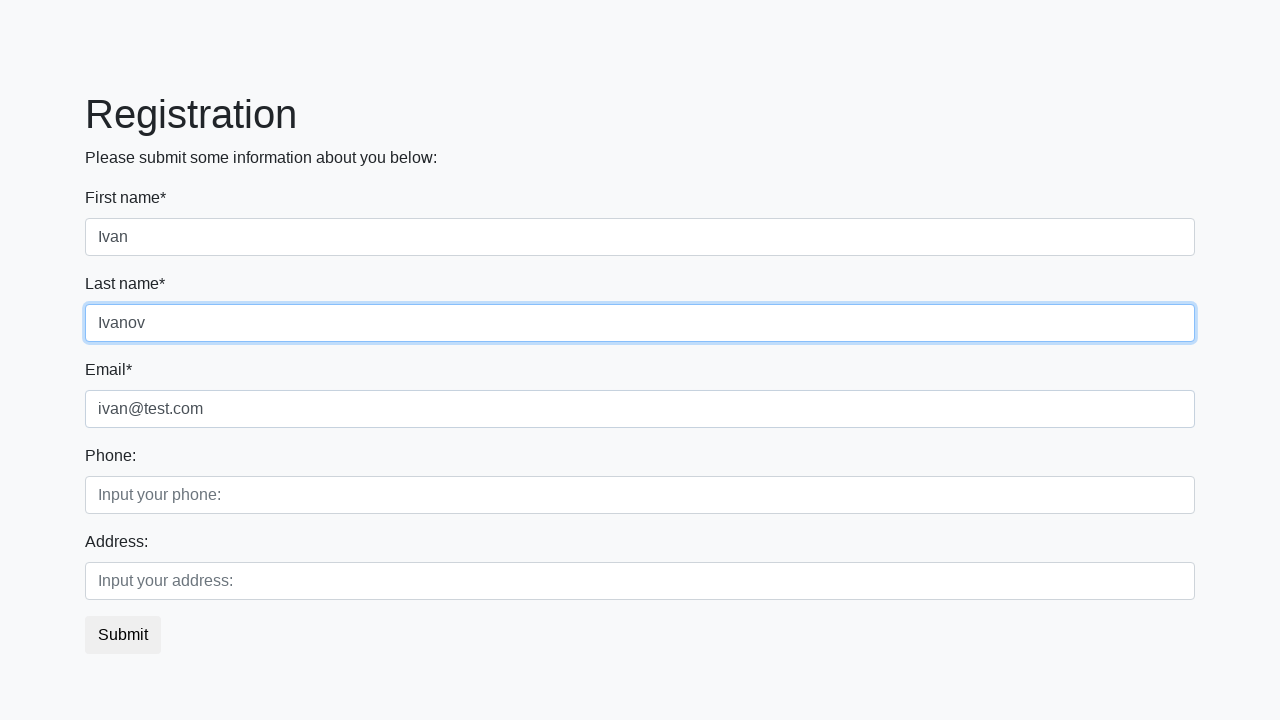

Clicked submit button to register at (123, 635) on button.btn
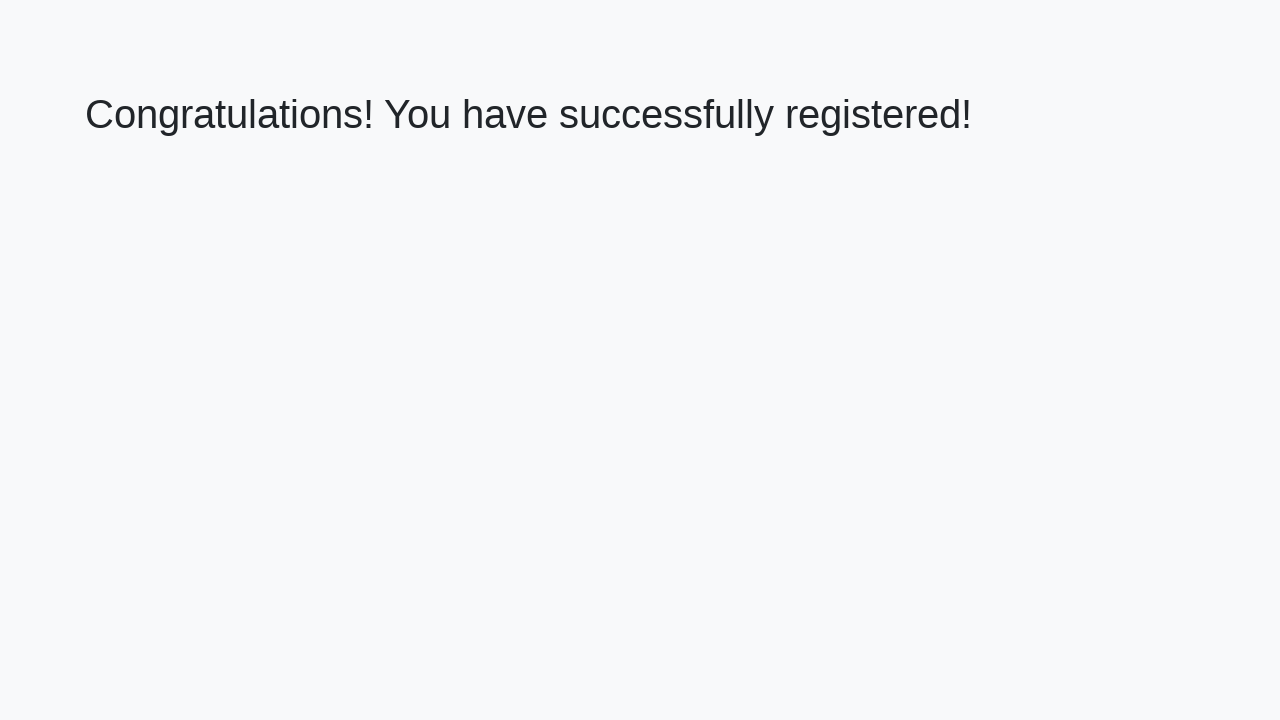

Success message heading loaded
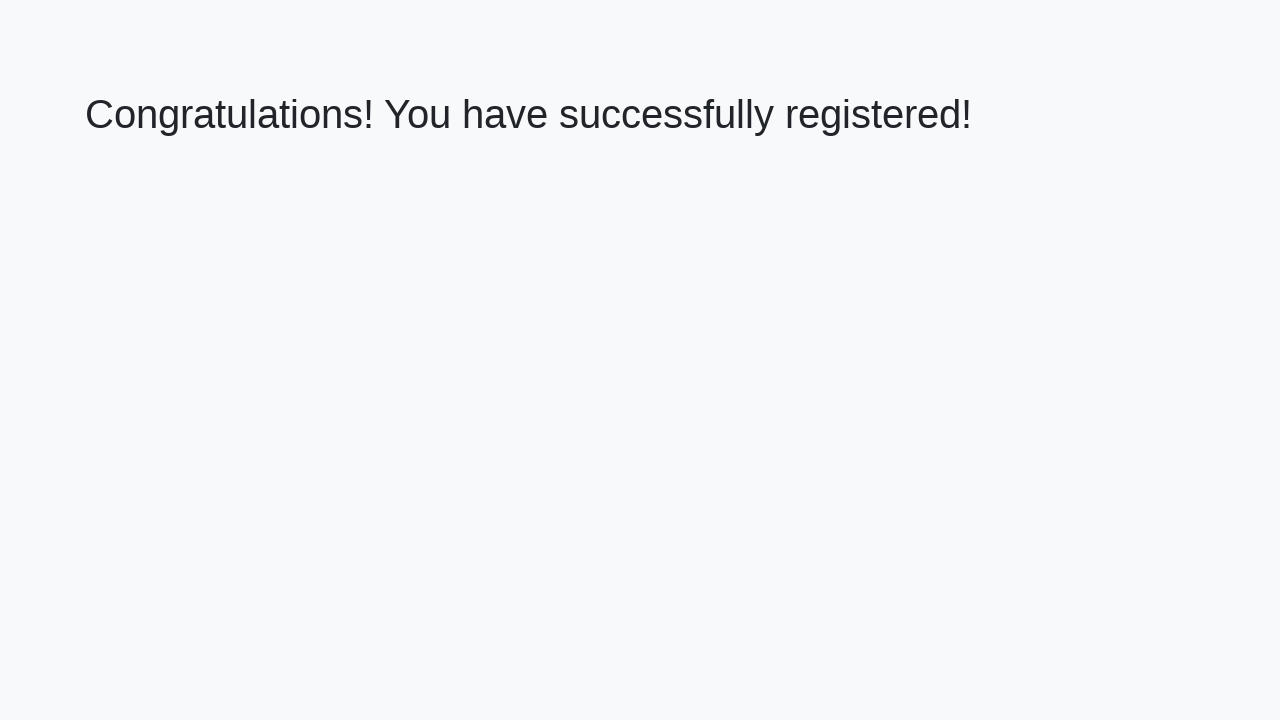

Retrieved success message text: 'Congratulations! You have successfully registered!'
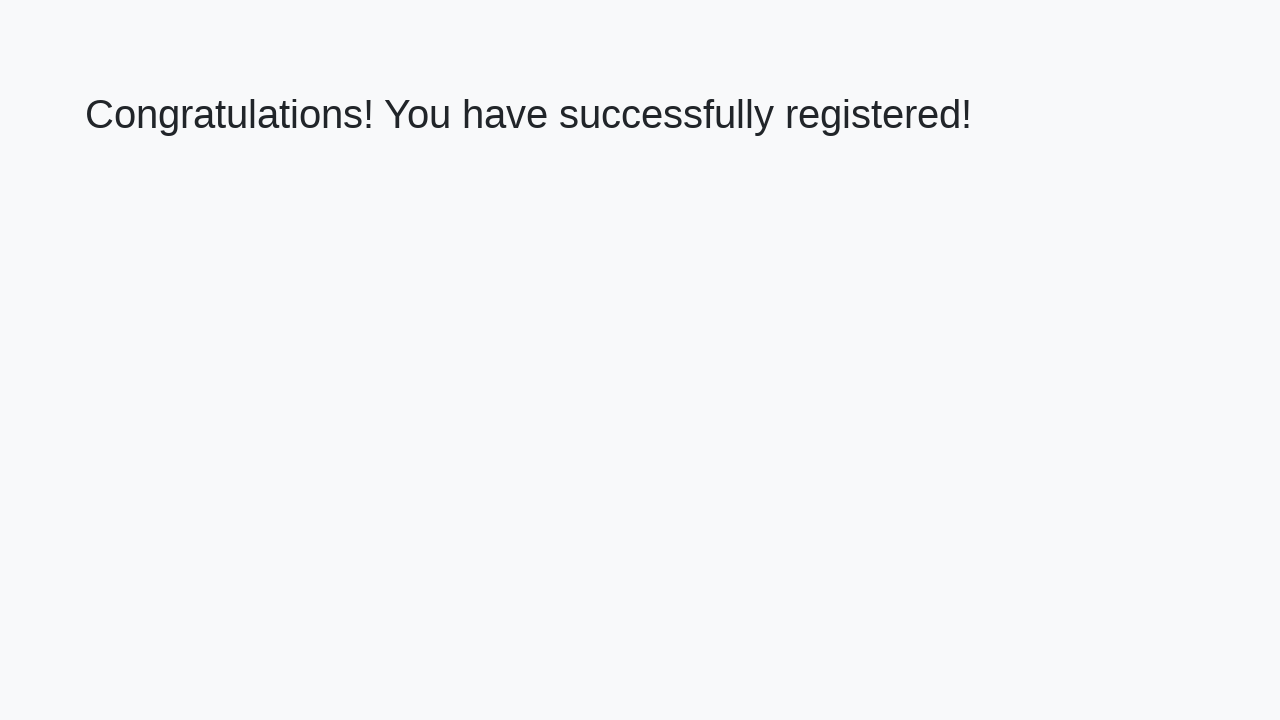

Verified registration success message matches expected text
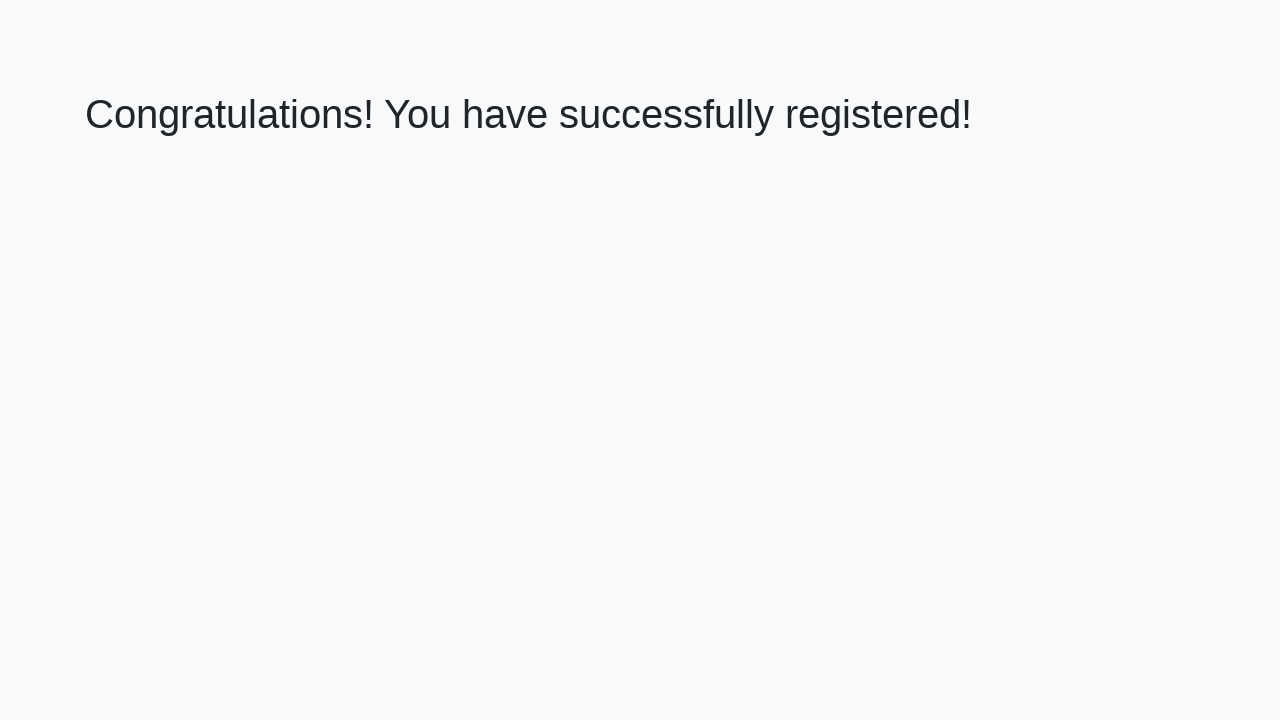

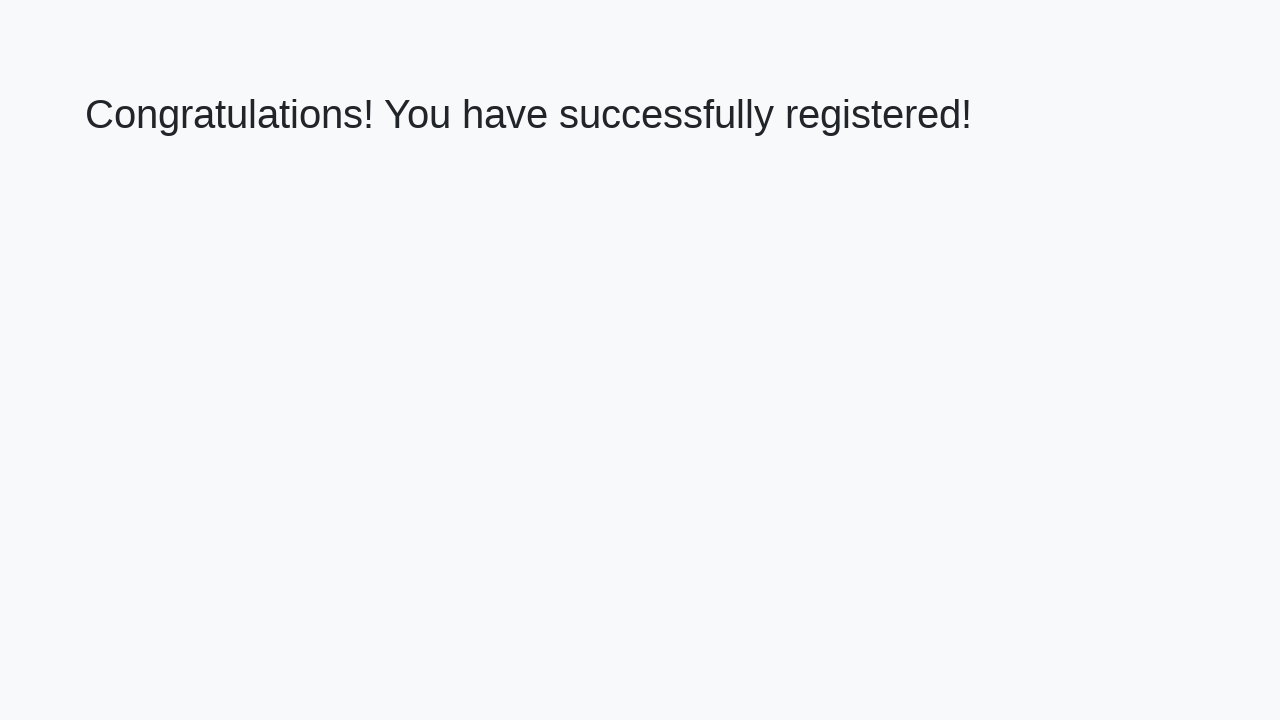